Tests navigation to the About Us page from the footer link

Starting URL: https://pharmeasy.in/

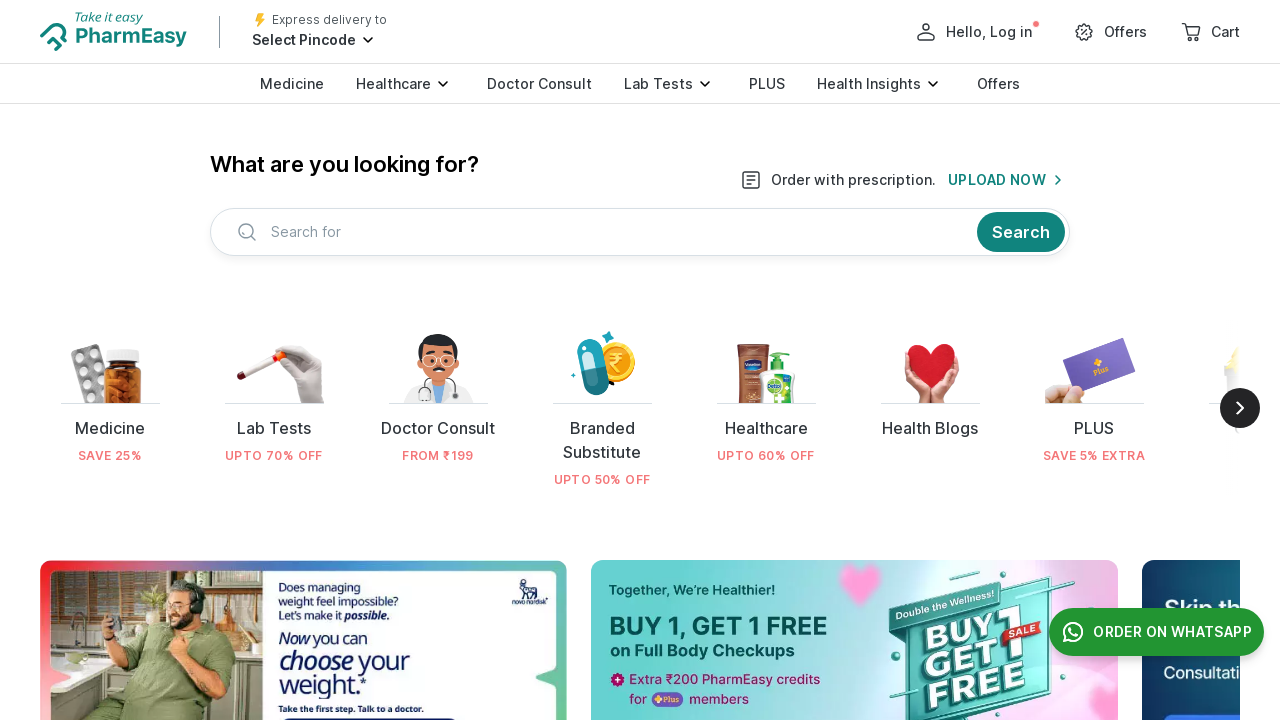

Clicked on About Us link in footer at (203, 360) on xpath=(//div[@id='pageLink-Company-0-0'])[2]
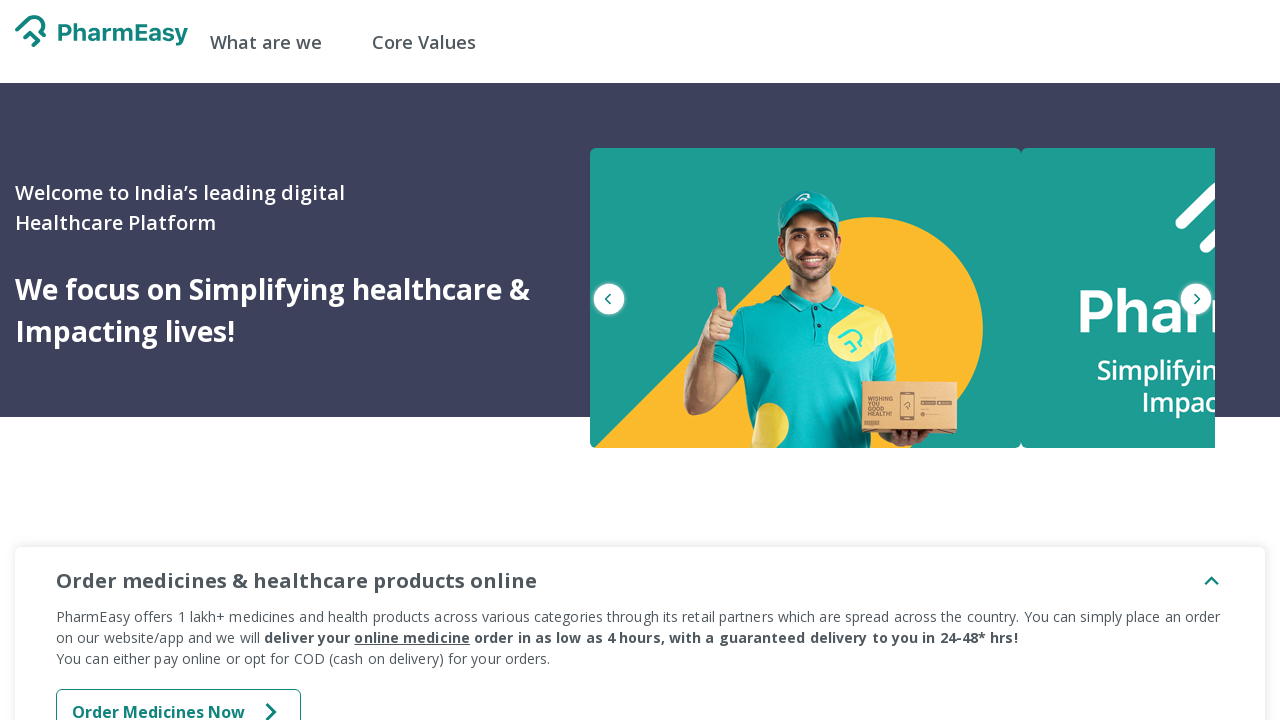

About Us page loaded successfully
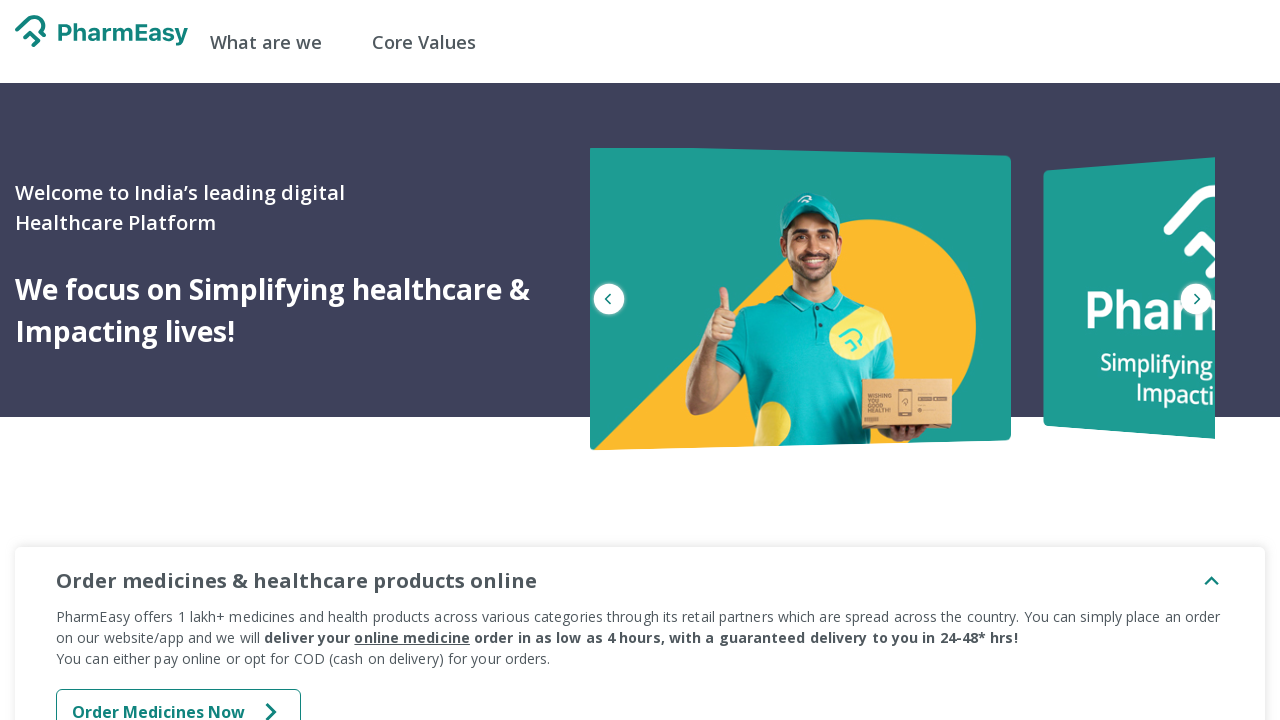

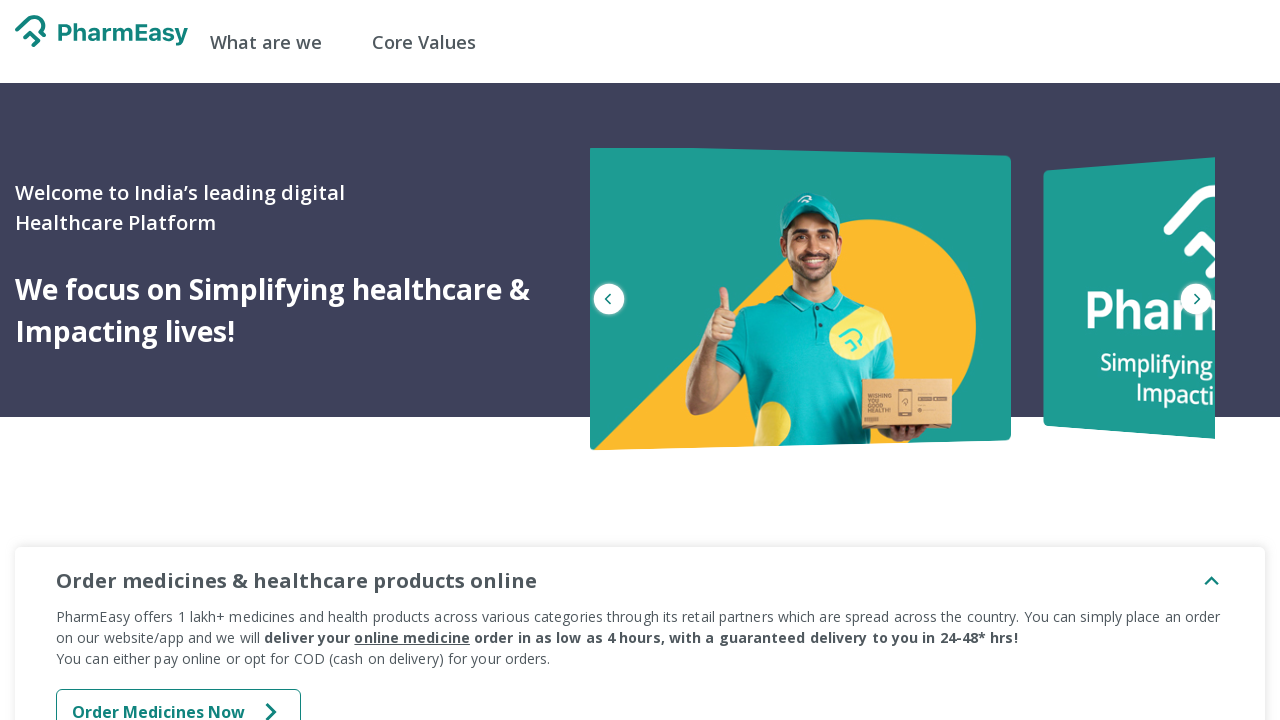